Tests the keyboard chord command (Ctrl+Z) to undo text input

Starting URL: http://omayo.blogspot.com/

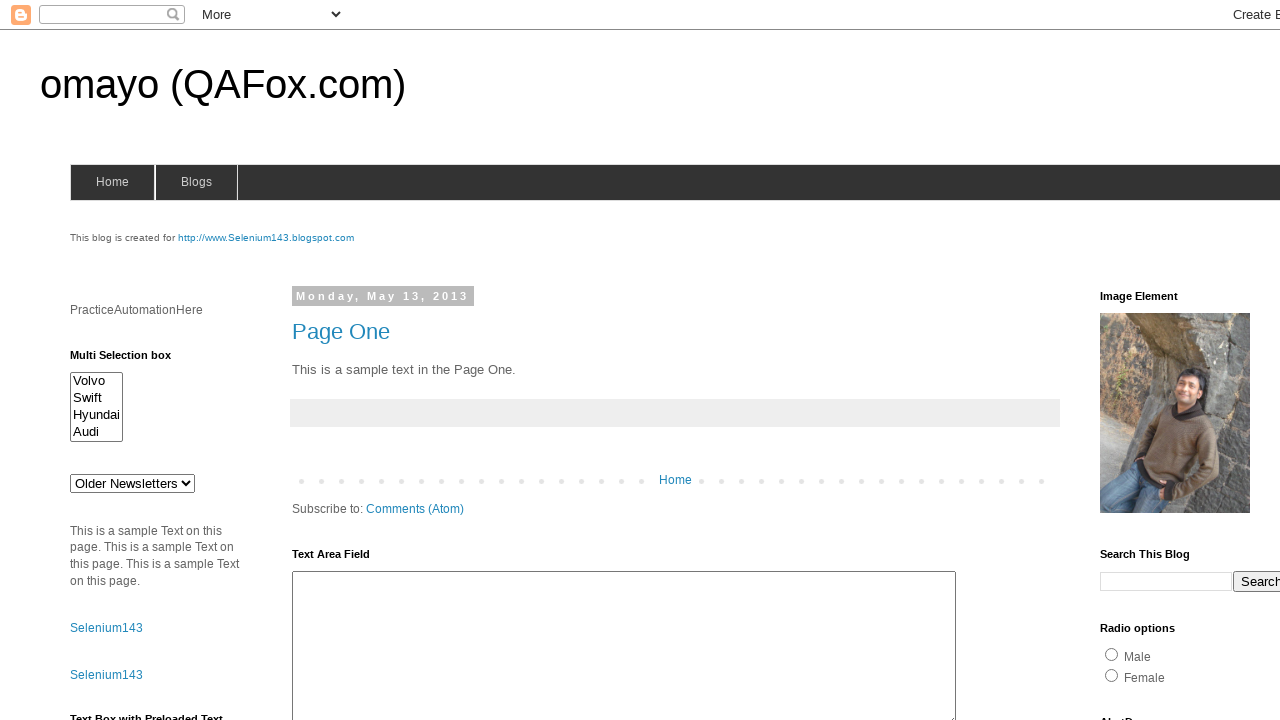

Filled username field with 'testuser789' on input[name='userid']
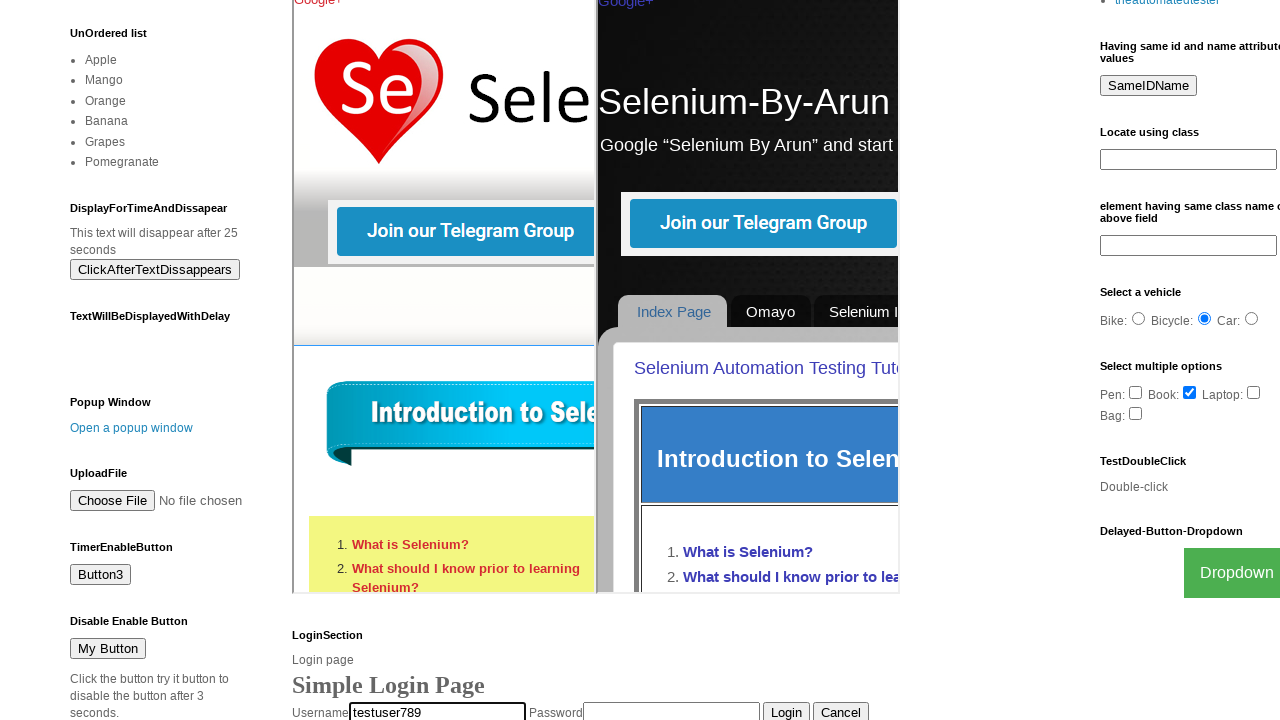

Pressed Ctrl+Z to undo text input
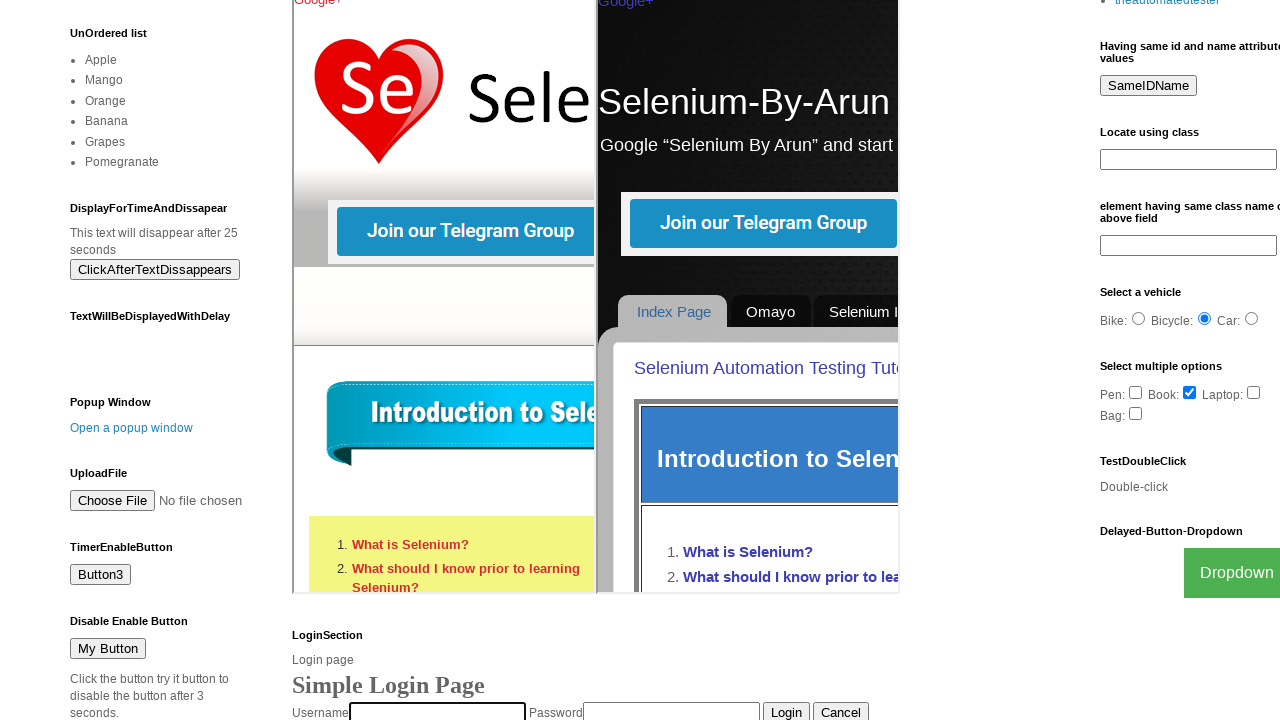

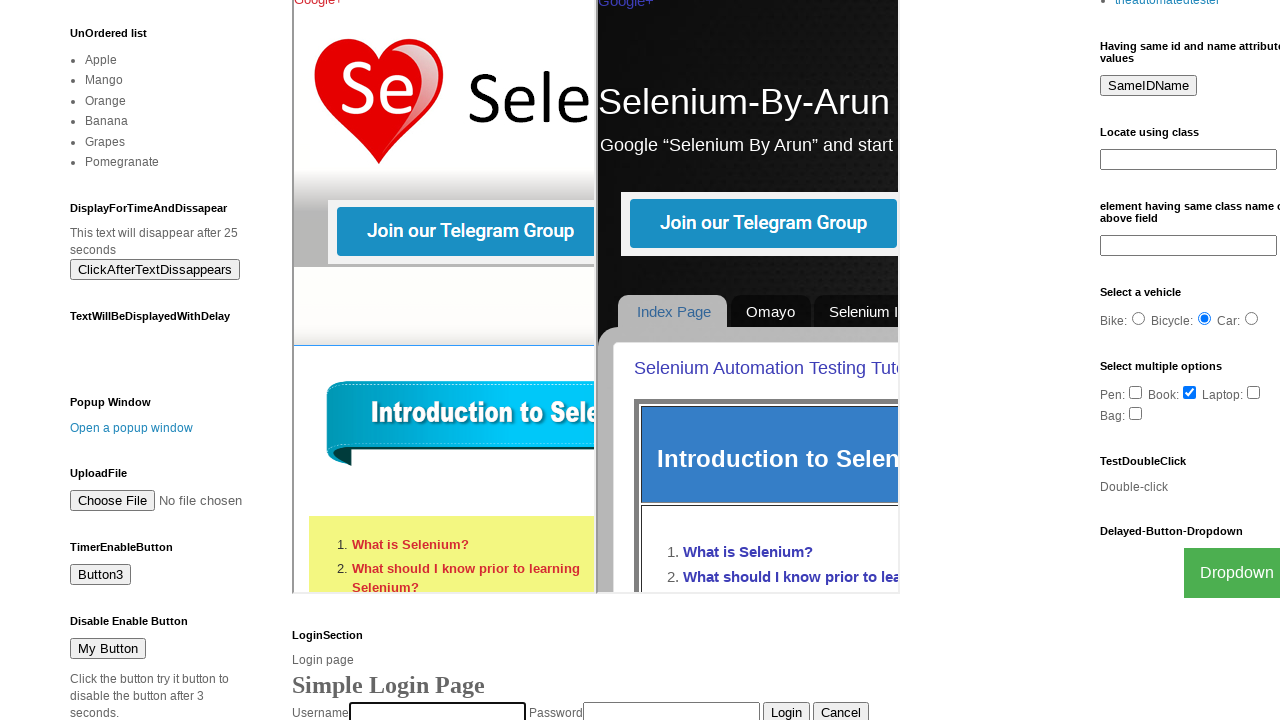